Verifies the text content and attributes of elements on the NextBaseCRM login page, including the "Remember me" checkbox label and "Forgot password" link text and href attribute.

Starting URL: https://login1.nextbasecrm.com/

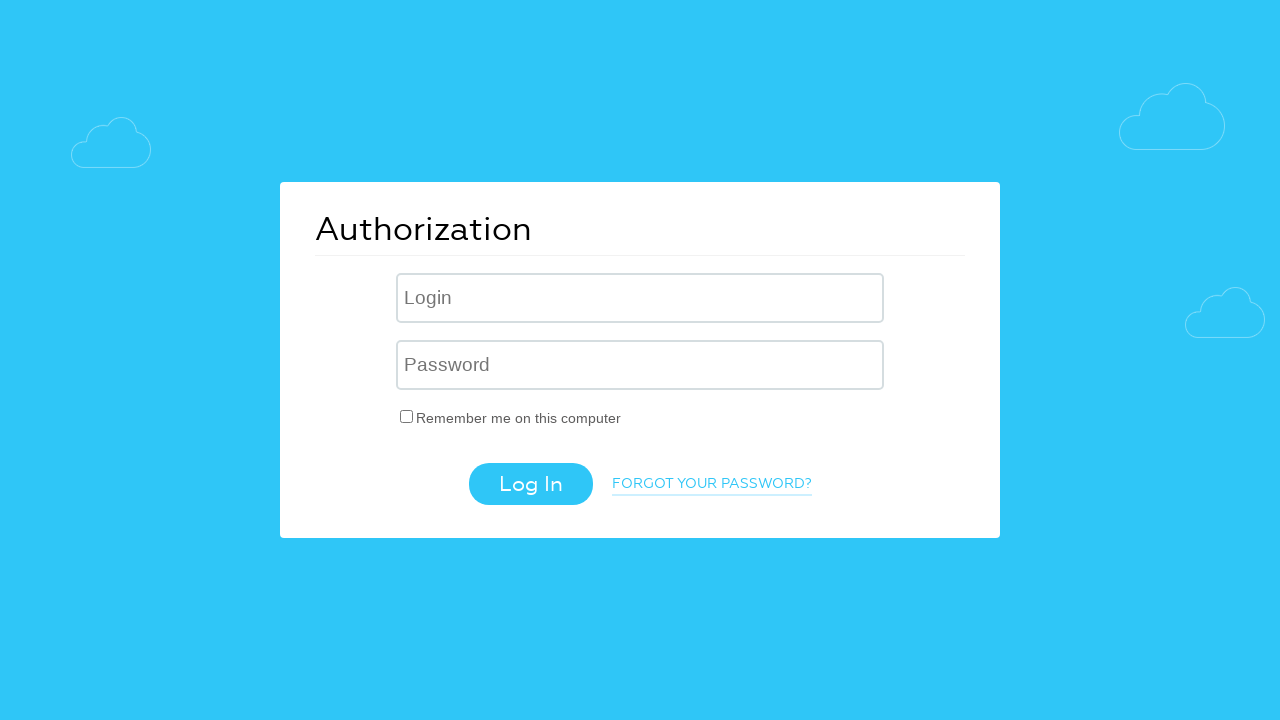

Located 'Remember me' checkbox label element
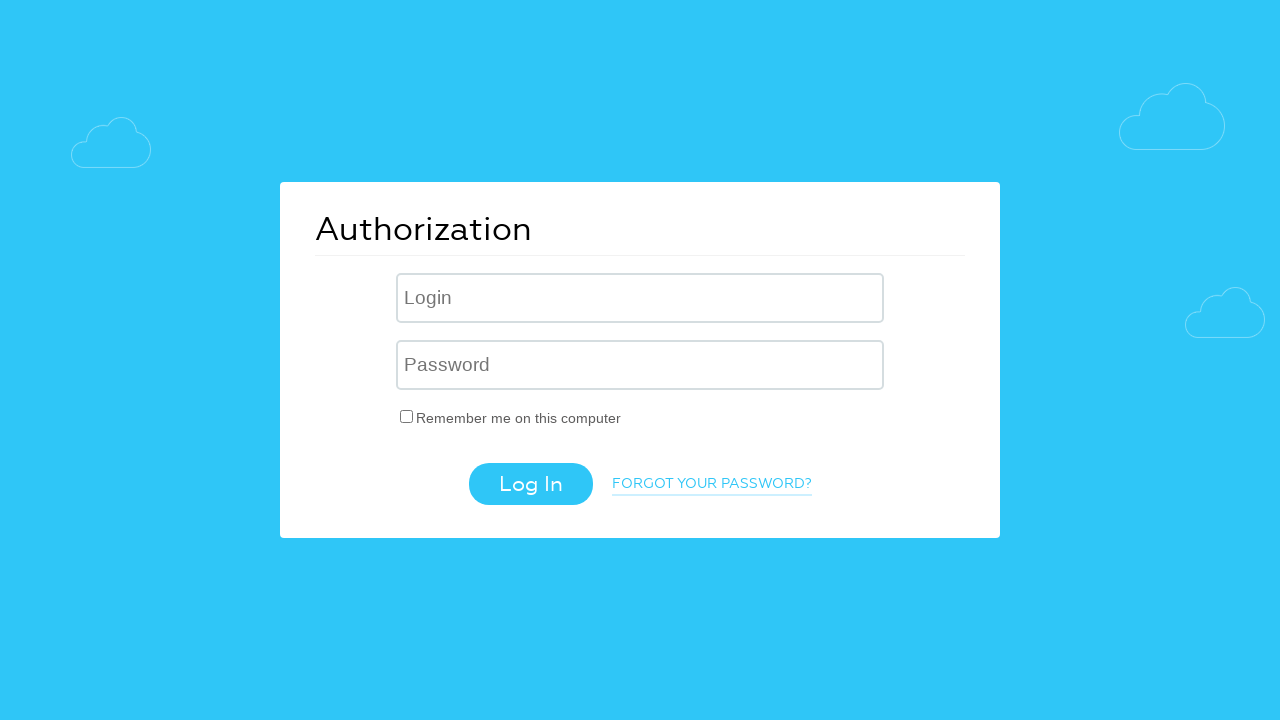

Retrieved text content from 'Remember me' label
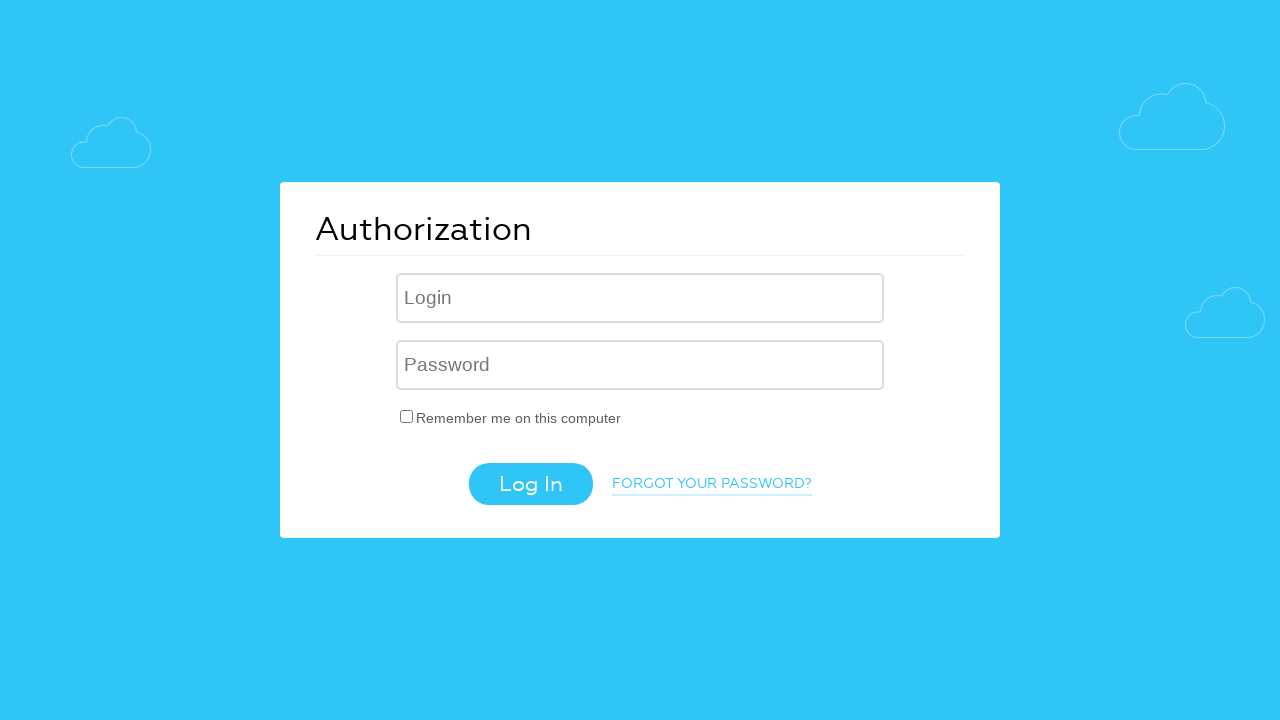

Verified 'Remember me' label text matches expected value
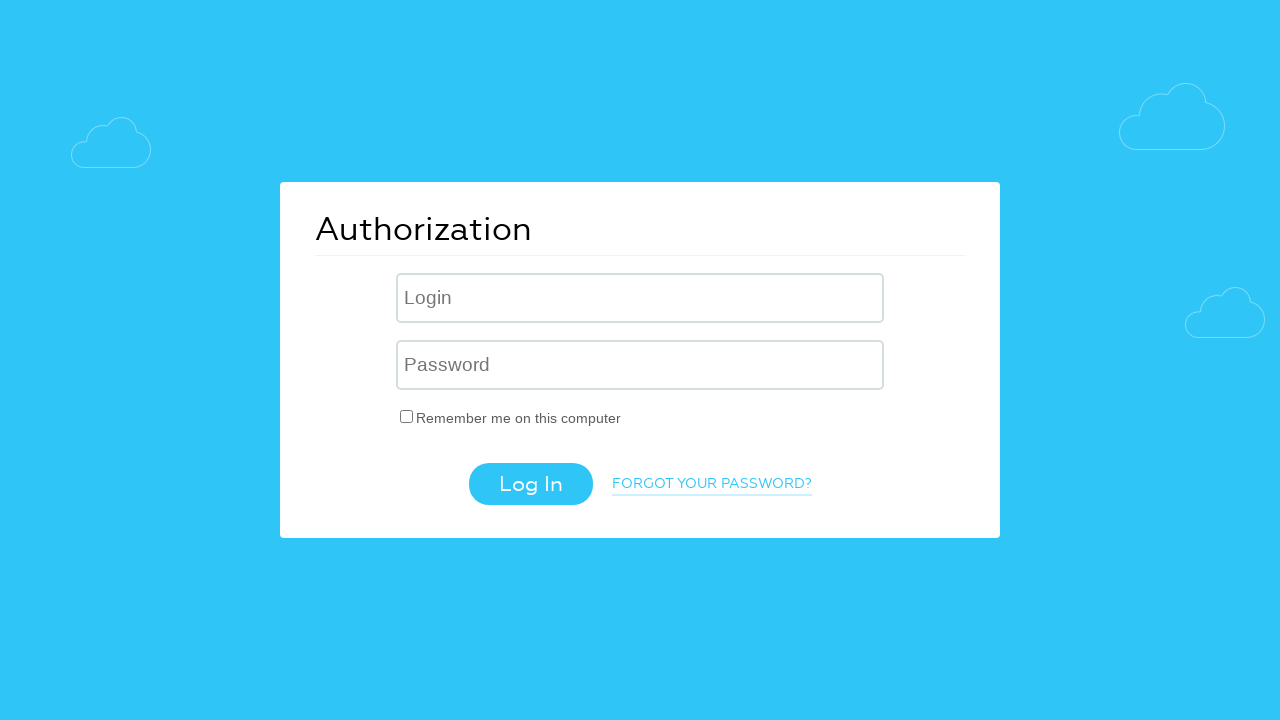

Located 'Forgot password' link element
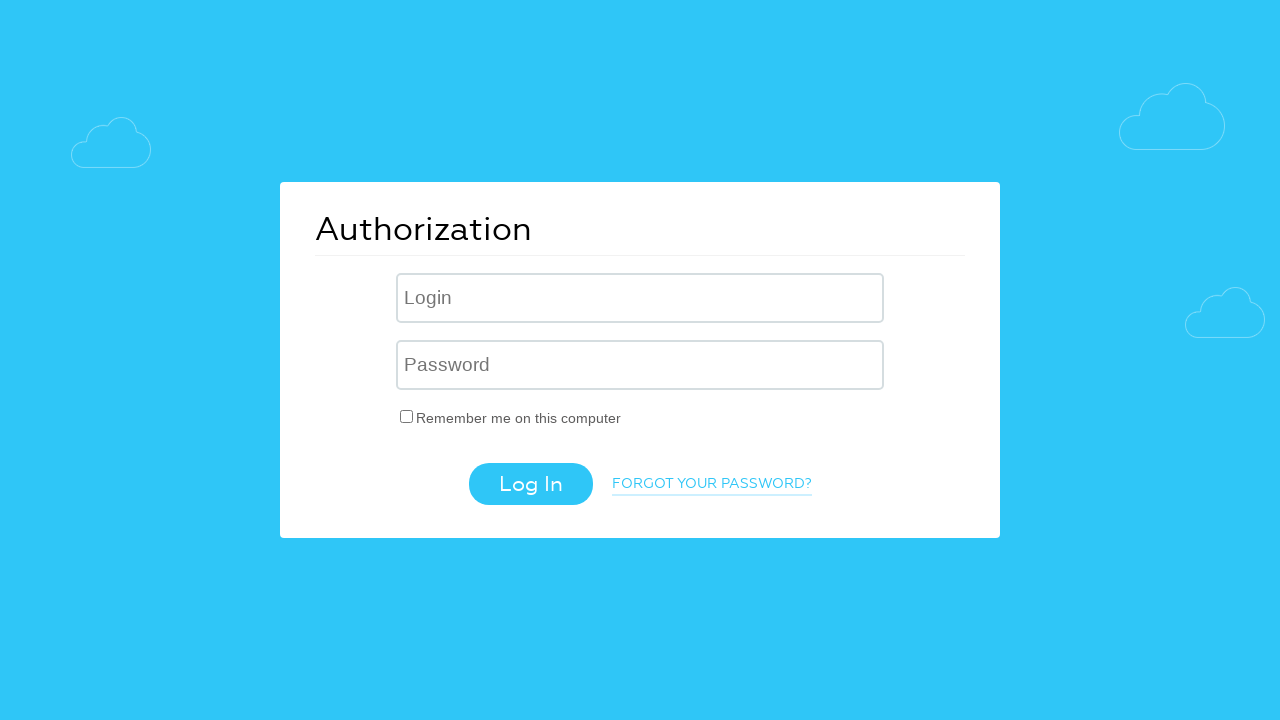

Retrieved text content from 'Forgot password' link
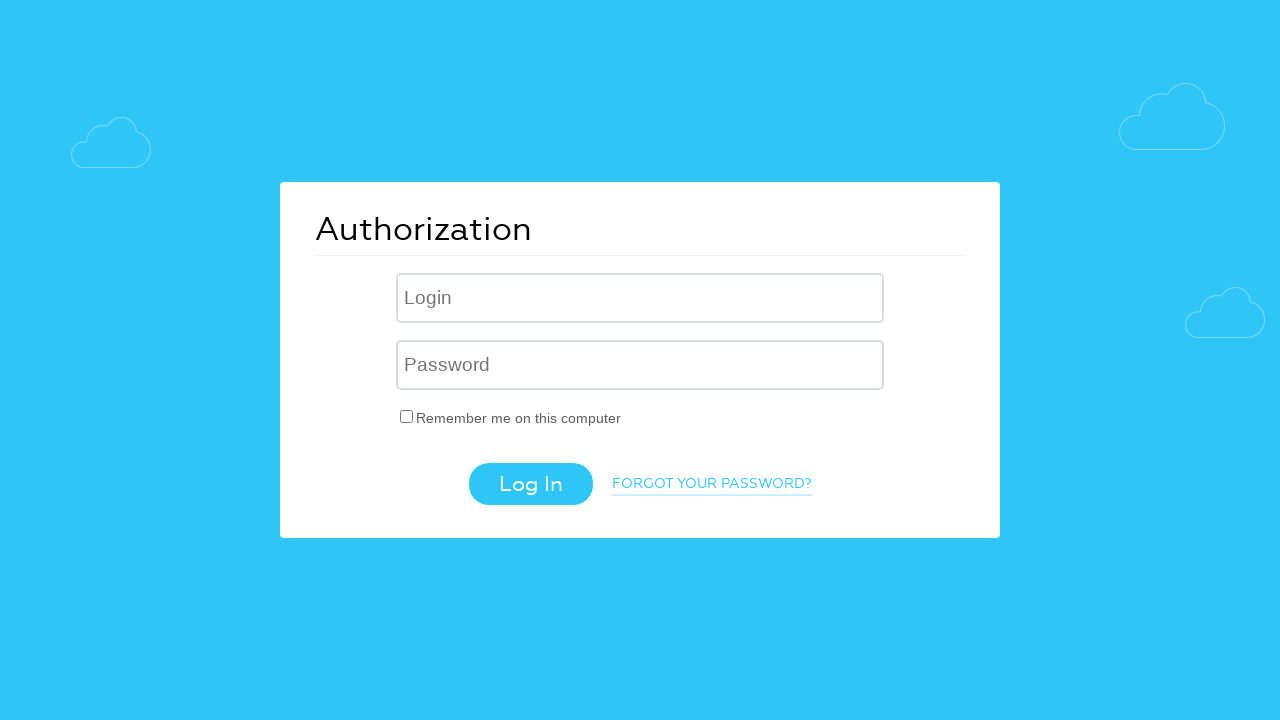

Forgot password link text verification failed
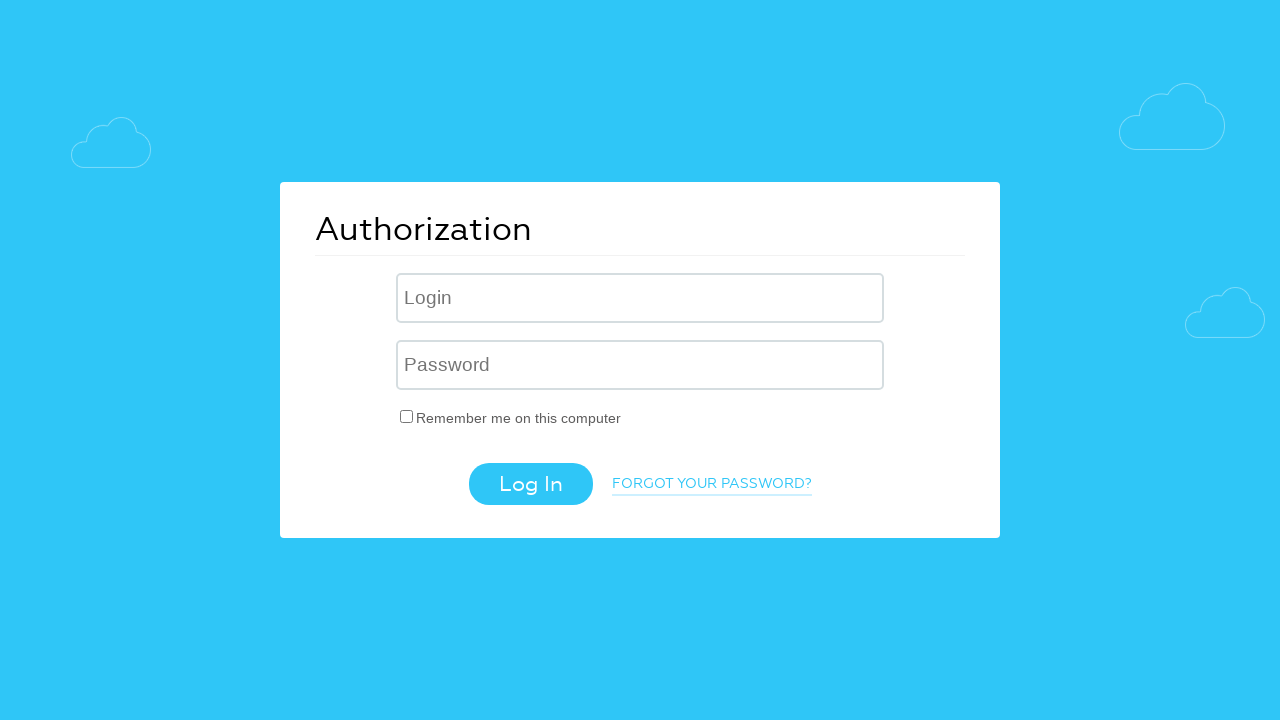

Retrieved href attribute from 'Forgot password' link
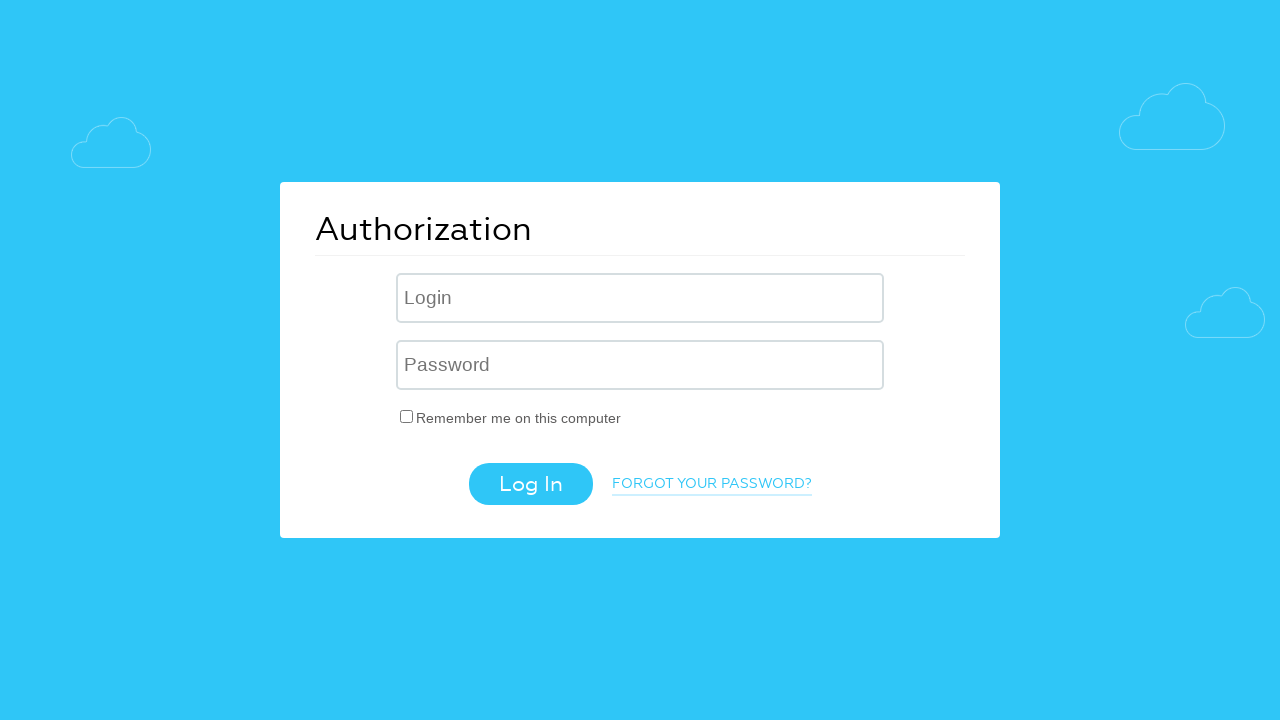

Displayed actual href attribute: /?forgot_password=yes
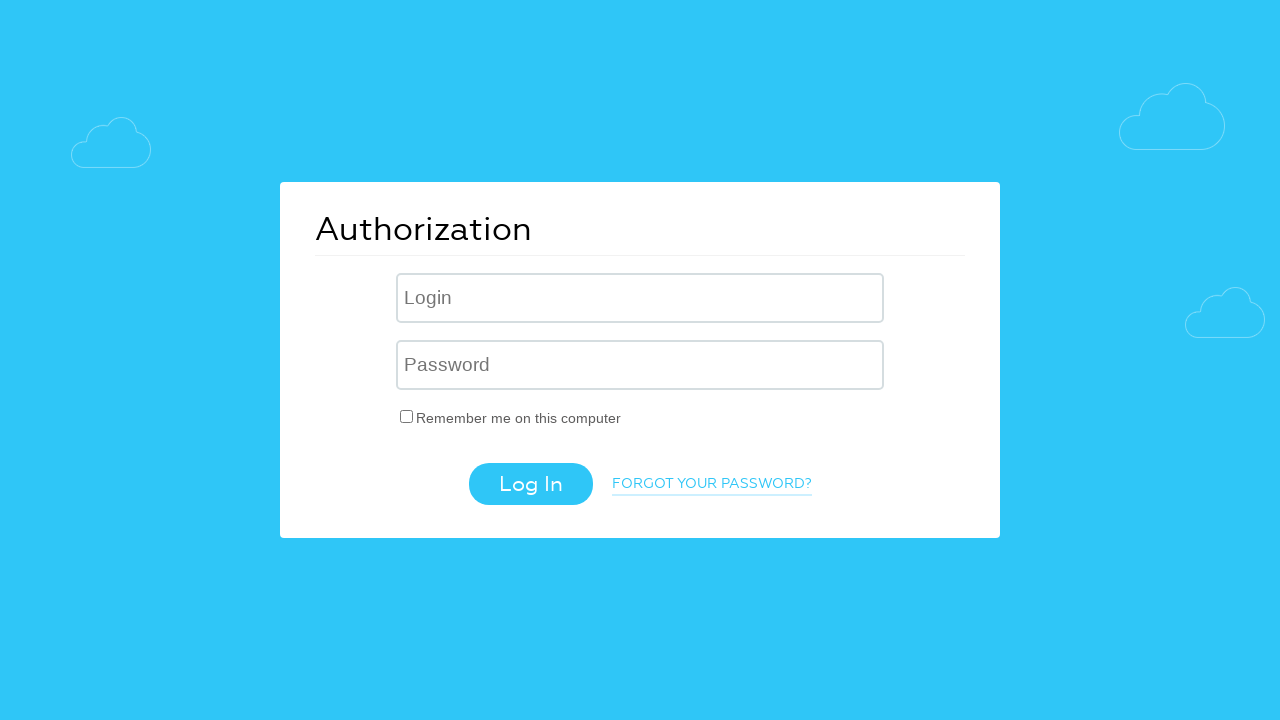

Verified 'forgot_password=yes' parameter exists in href attribute
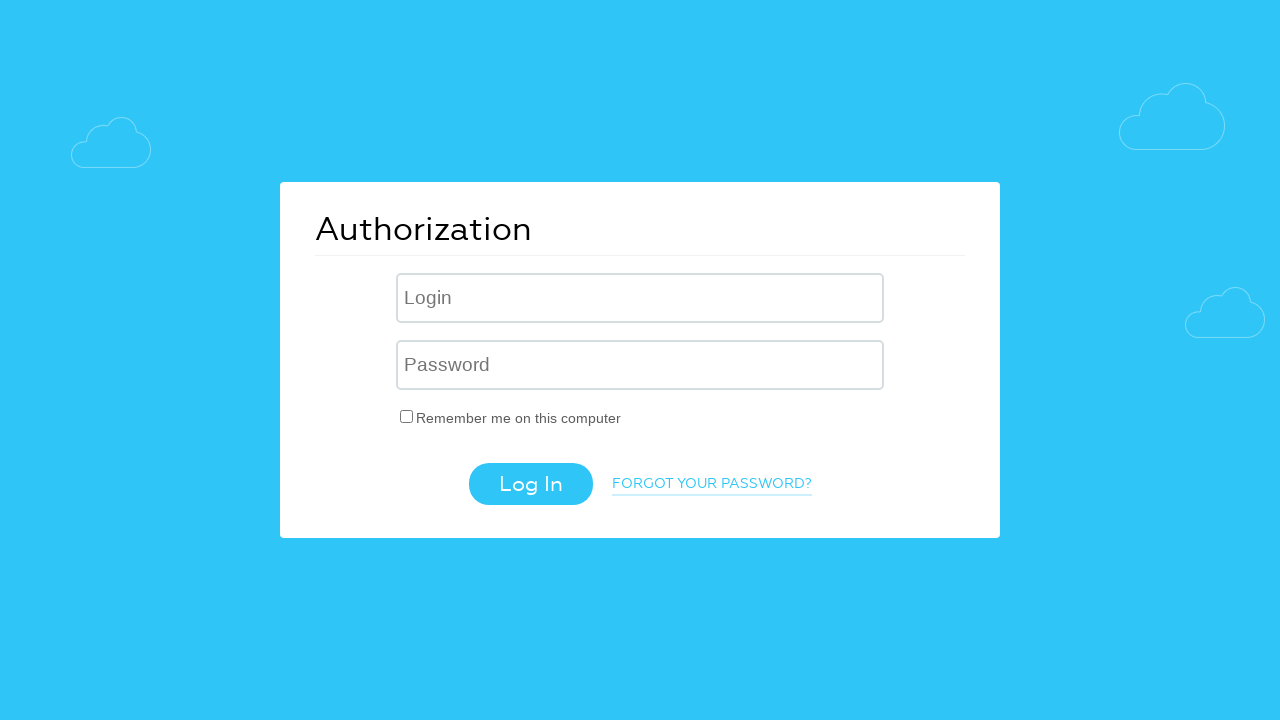

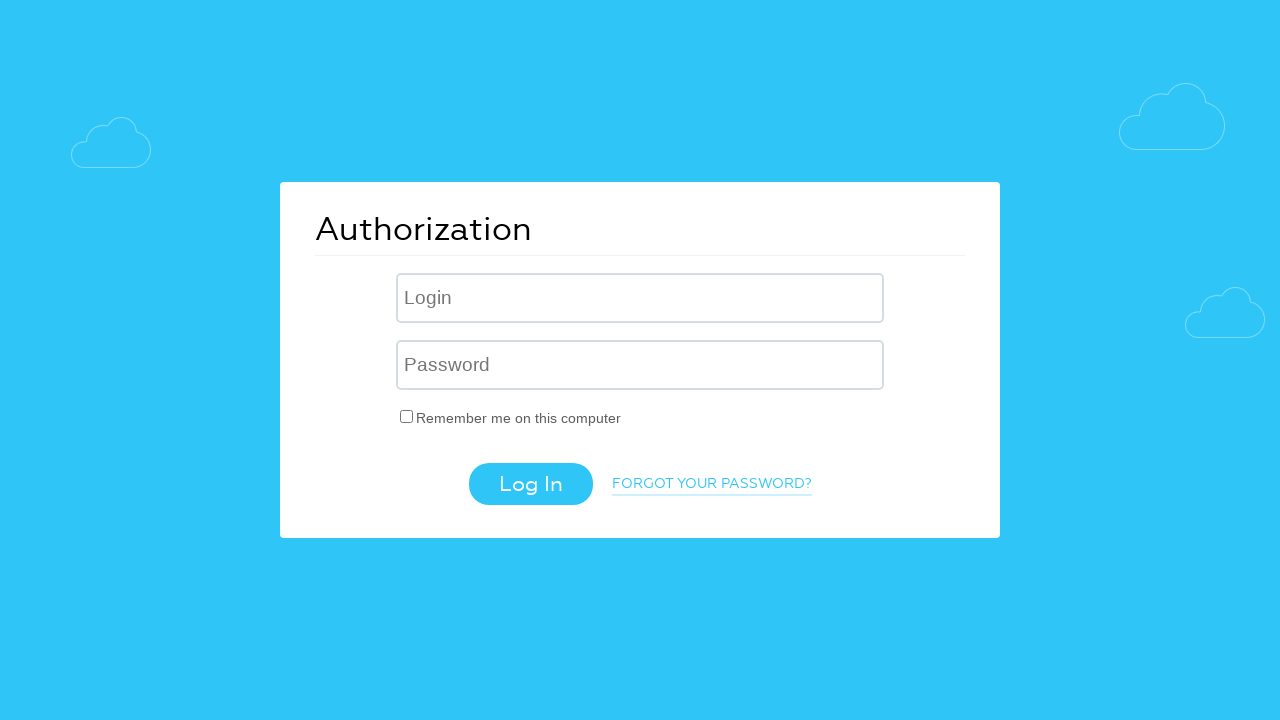